Tests JavaScript alert handling including accepting a simple alert, dismissing a confirm dialog, and entering text in a prompt dialog before accepting it.

Starting URL: https://demo.automationtesting.in/Alerts.html

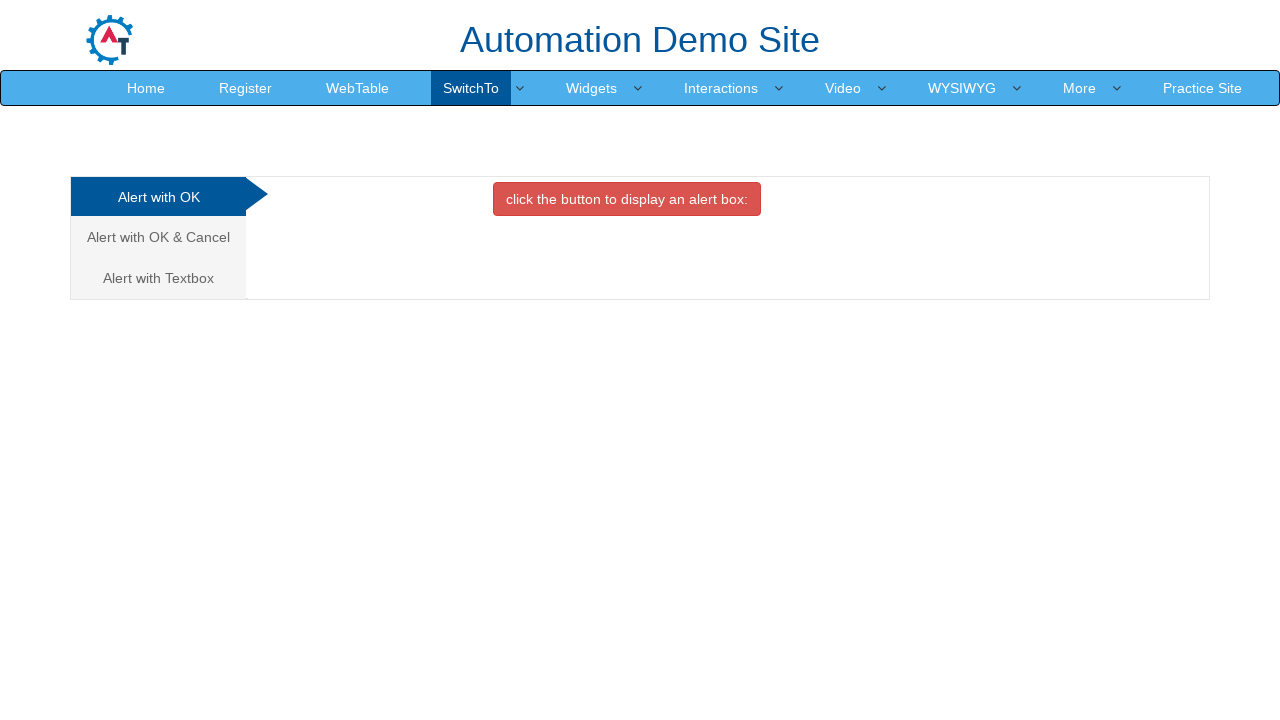

Clicked button to trigger simple alert at (627, 199) on xpath=//button[@onclick='alertbox()']
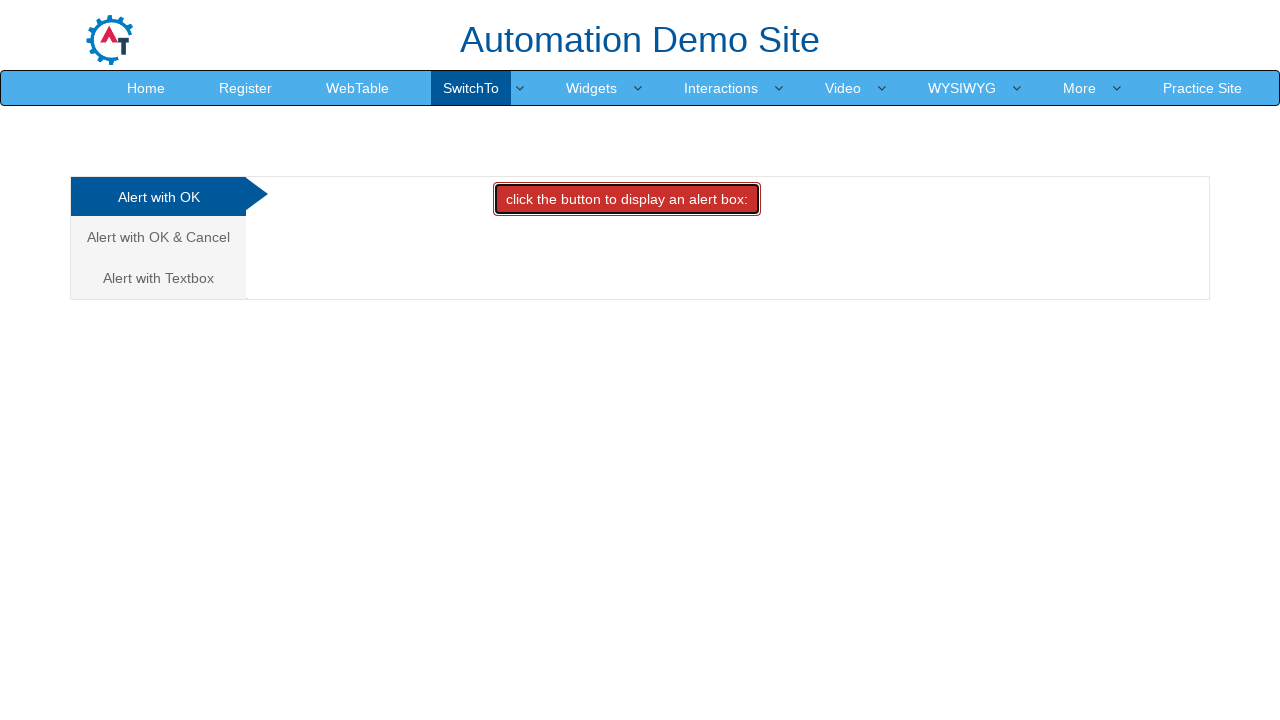

Set up dialog handler to accept alerts
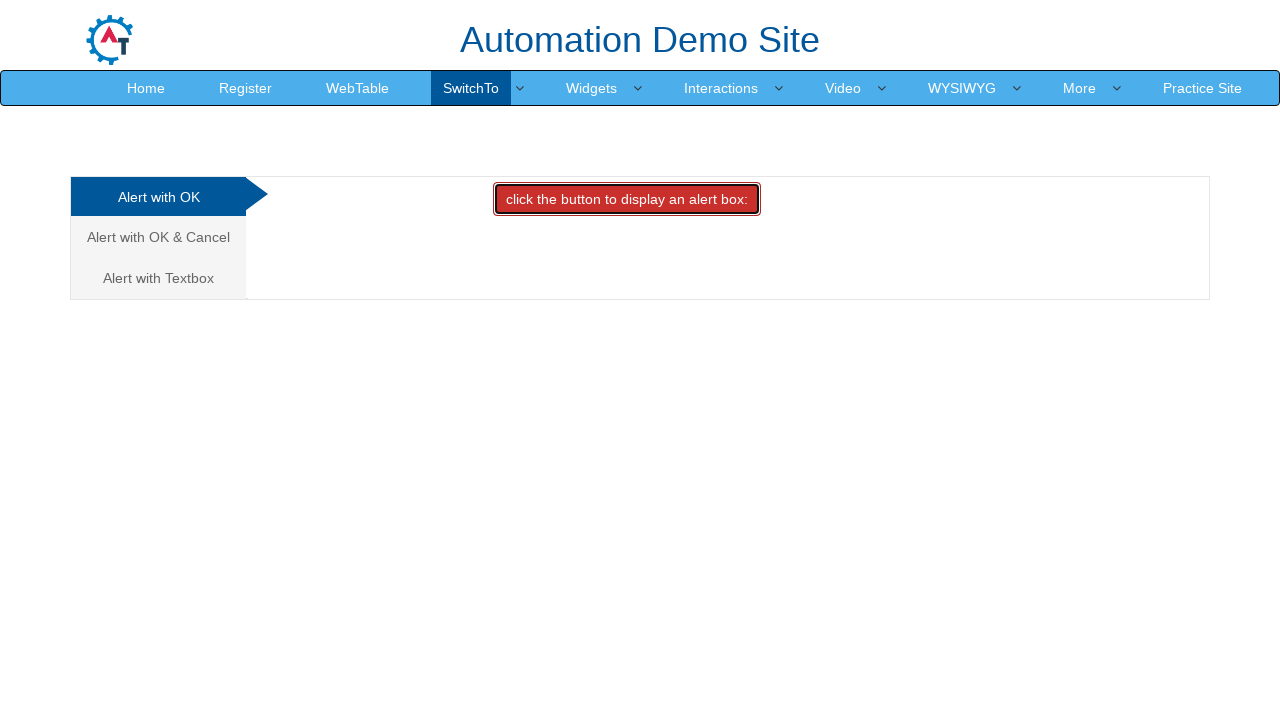

Waited 1000ms for alert to be processed
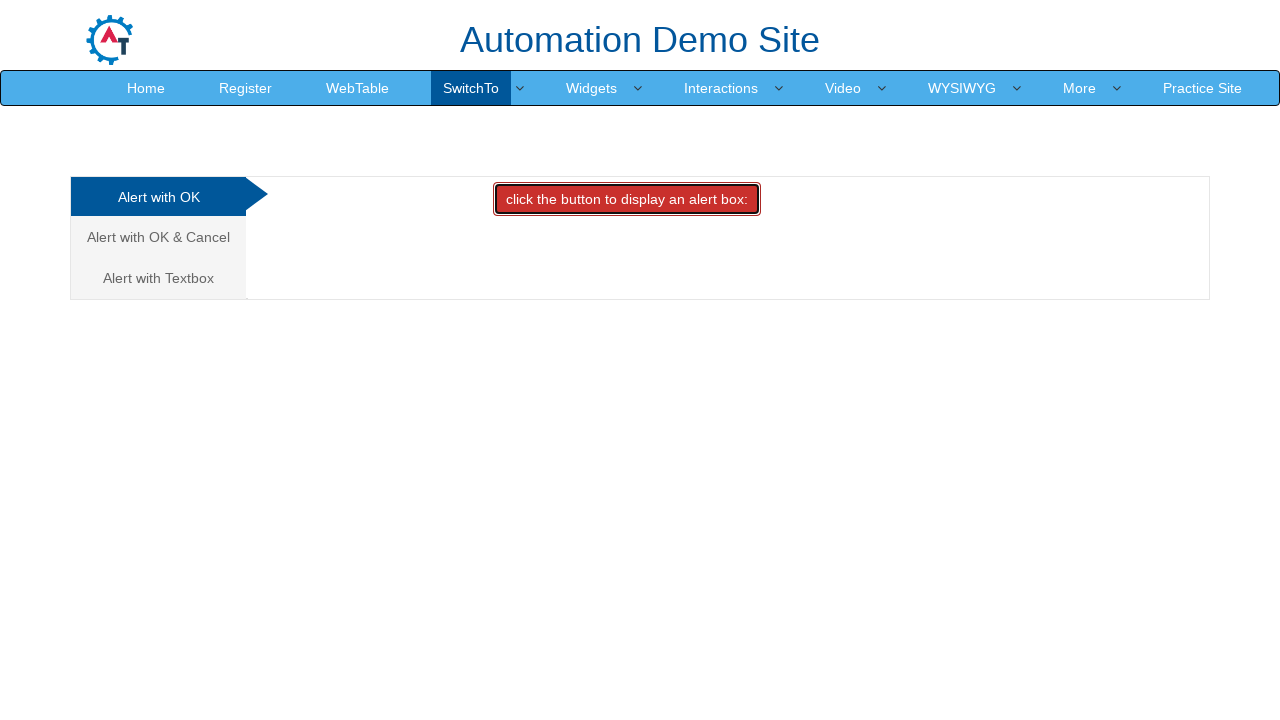

Clicked second tab to navigate to confirm alert section at (158, 237) on (//a[@class='analystic'])[2]
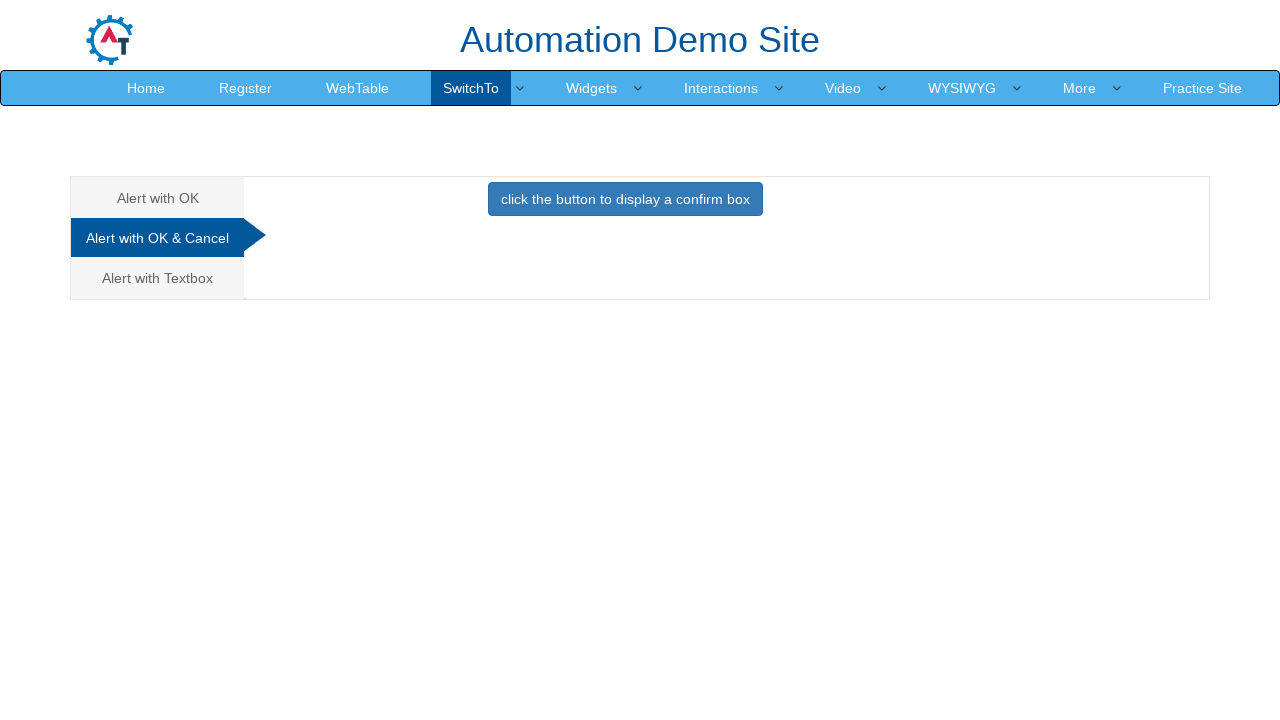

Clicked button to trigger confirm dialog at (625, 199) on xpath=//button[@onclick='confirmbox()']
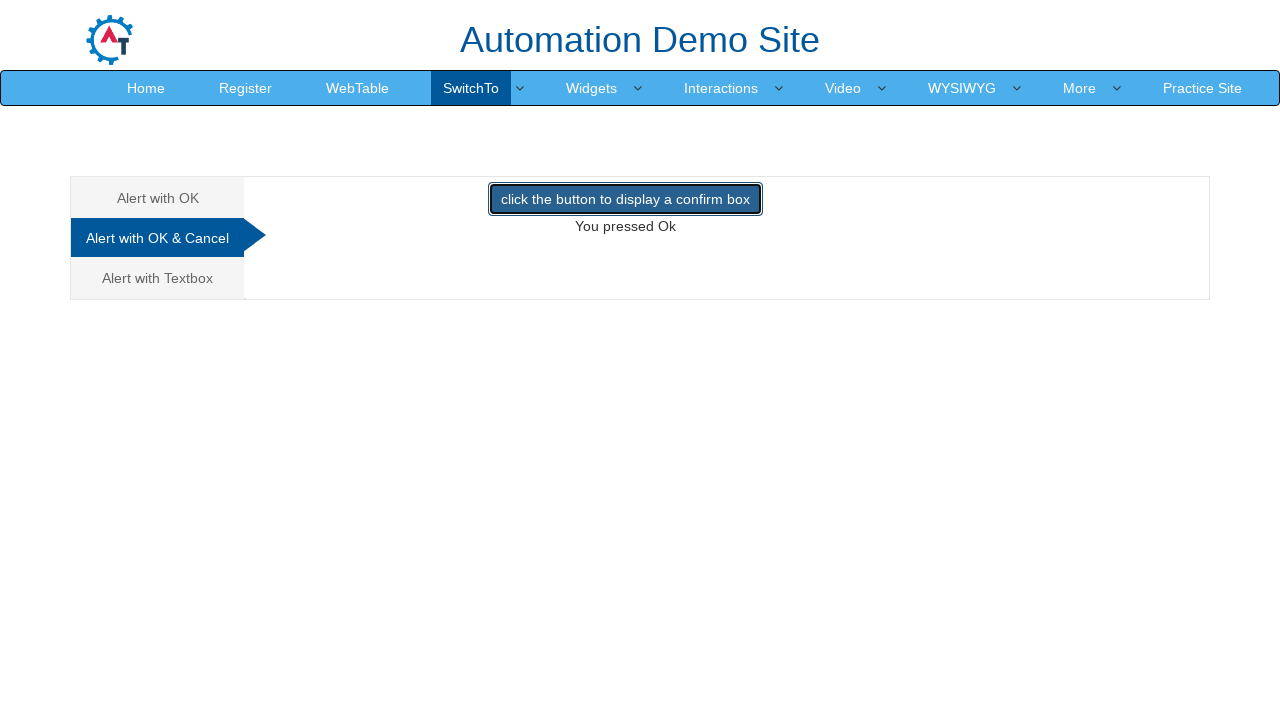

Set up dialog handler to dismiss confirm dialog
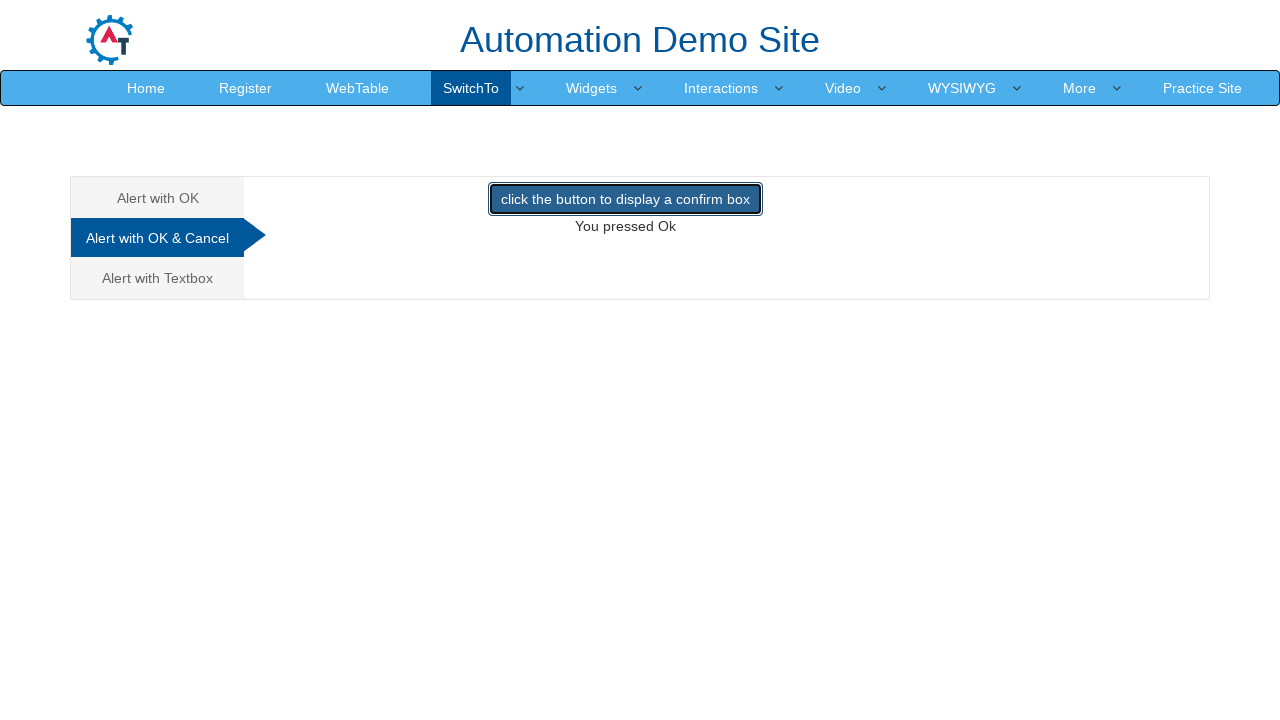

Waited 1000ms for confirm dialog to be processed
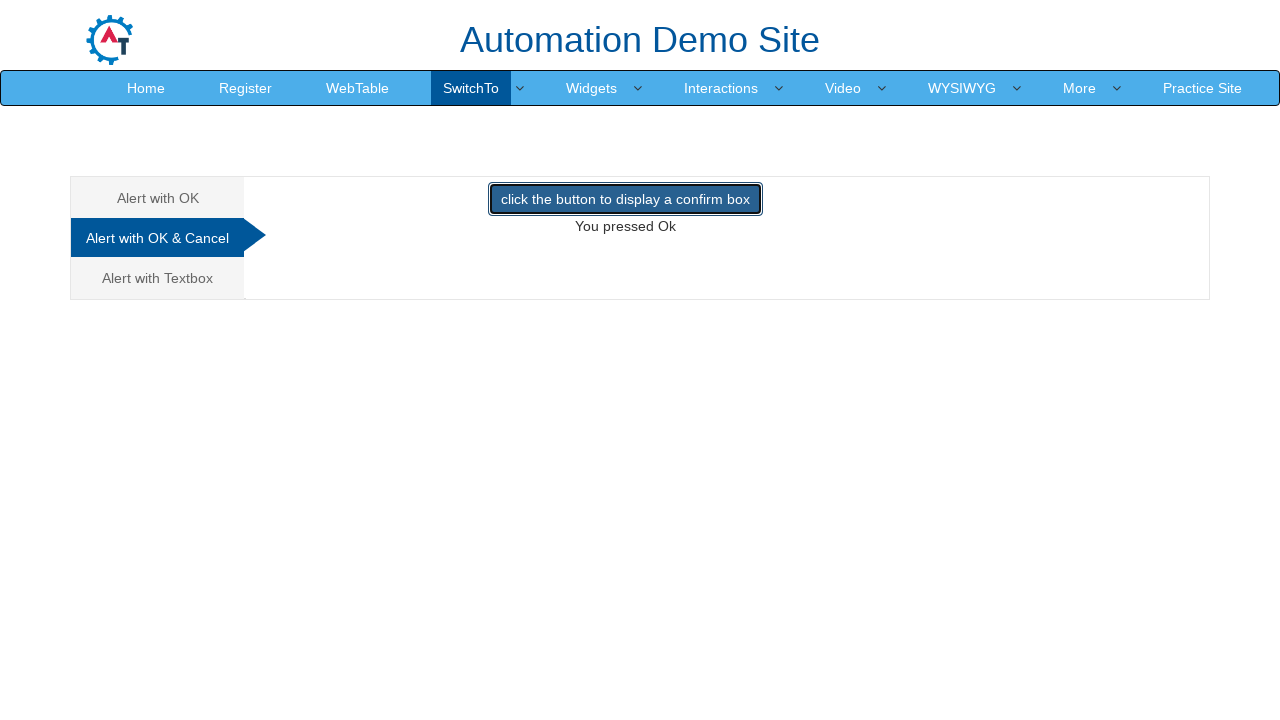

Clicked third tab to navigate to prompt alert section at (158, 278) on (//a[@class='analystic'])[3]
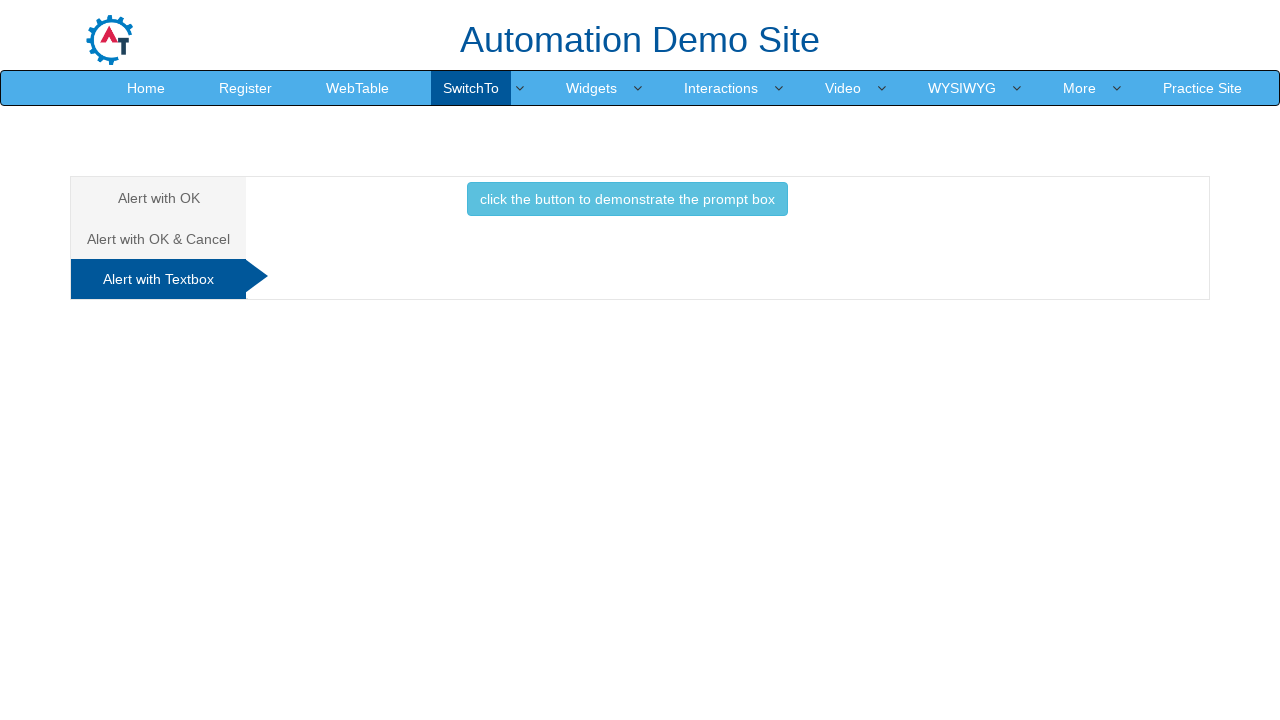

Set up dialog handler to accept prompt with text 'welcome'
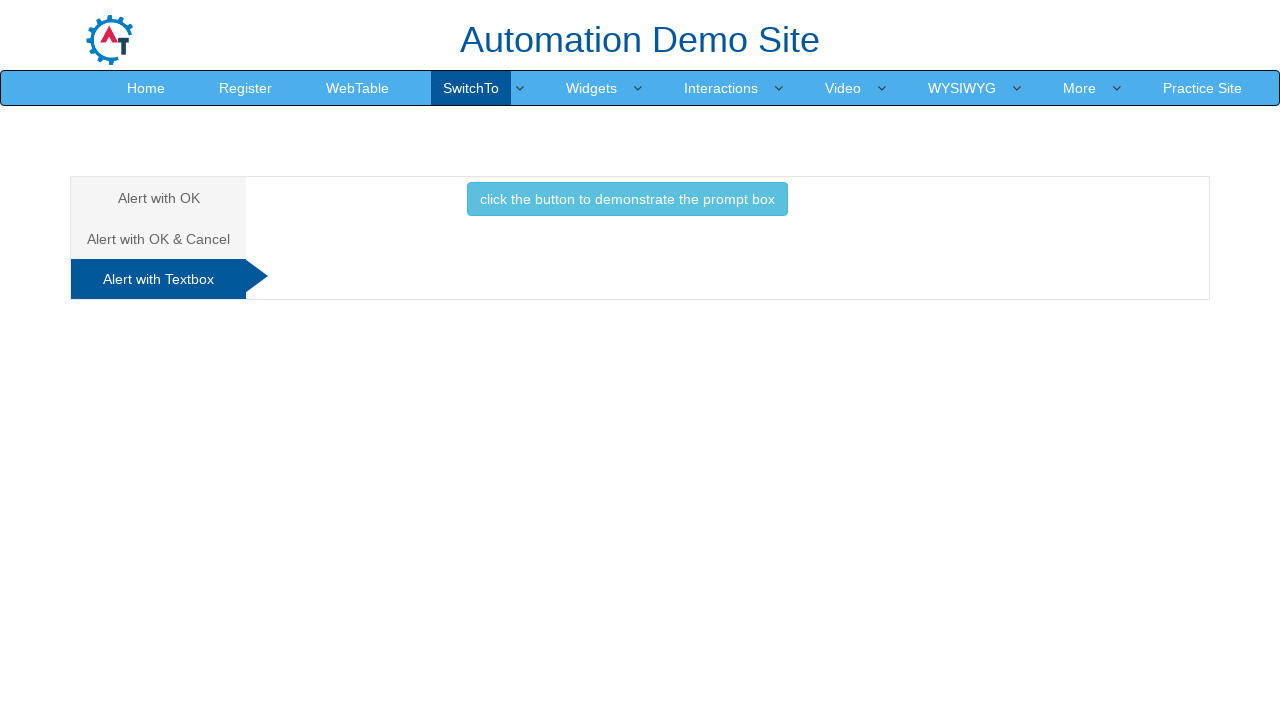

Clicked button to trigger prompt dialog at (627, 199) on xpath=//button[@onclick='promptbox()']
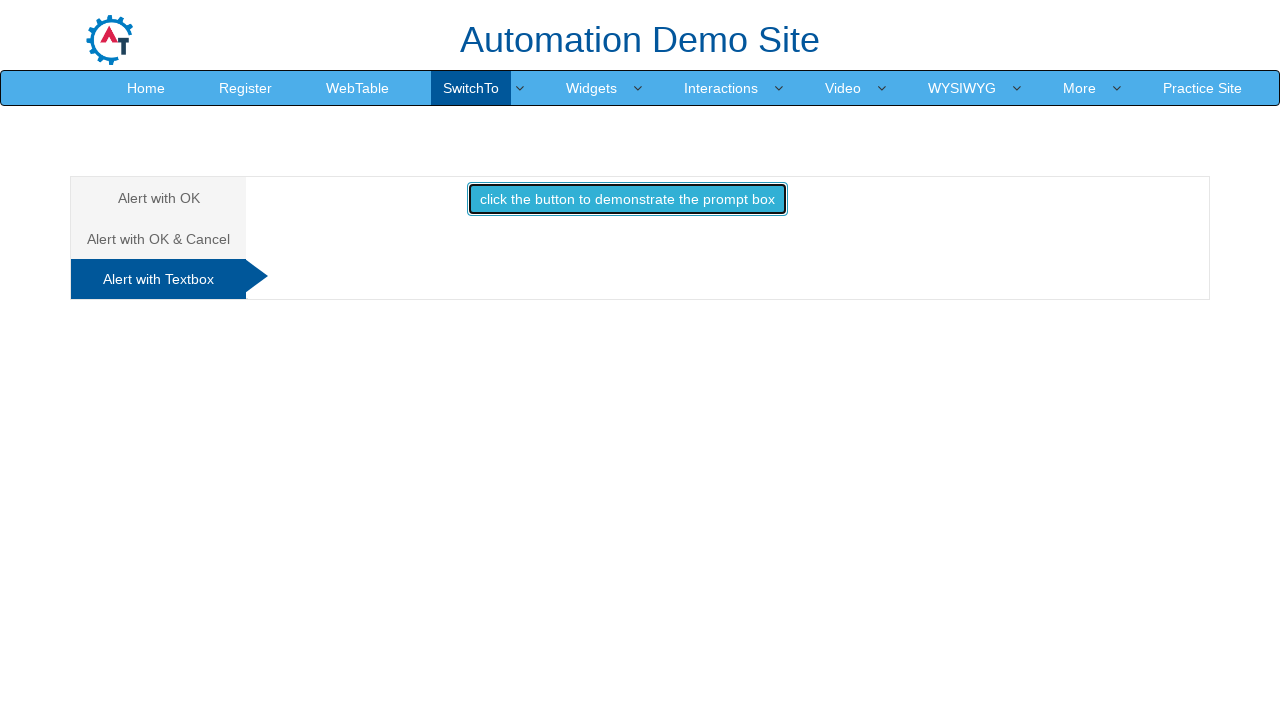

Waited 1000ms for prompt dialog to be processed
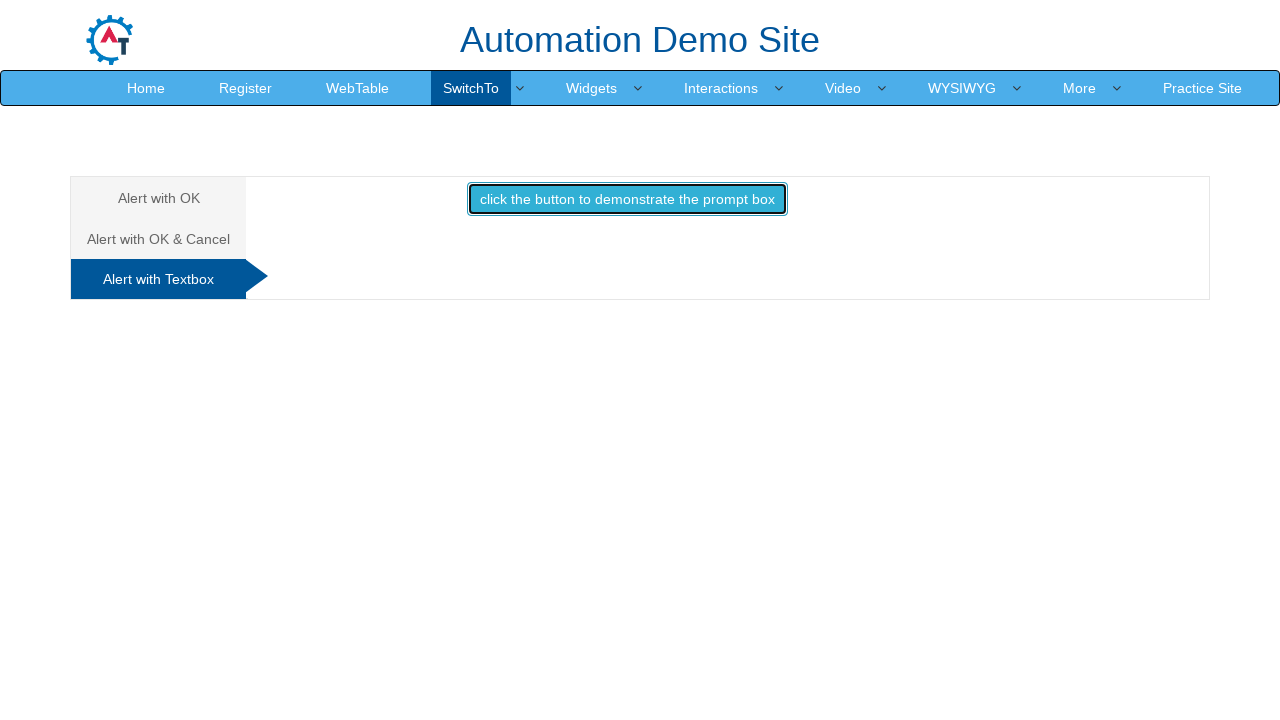

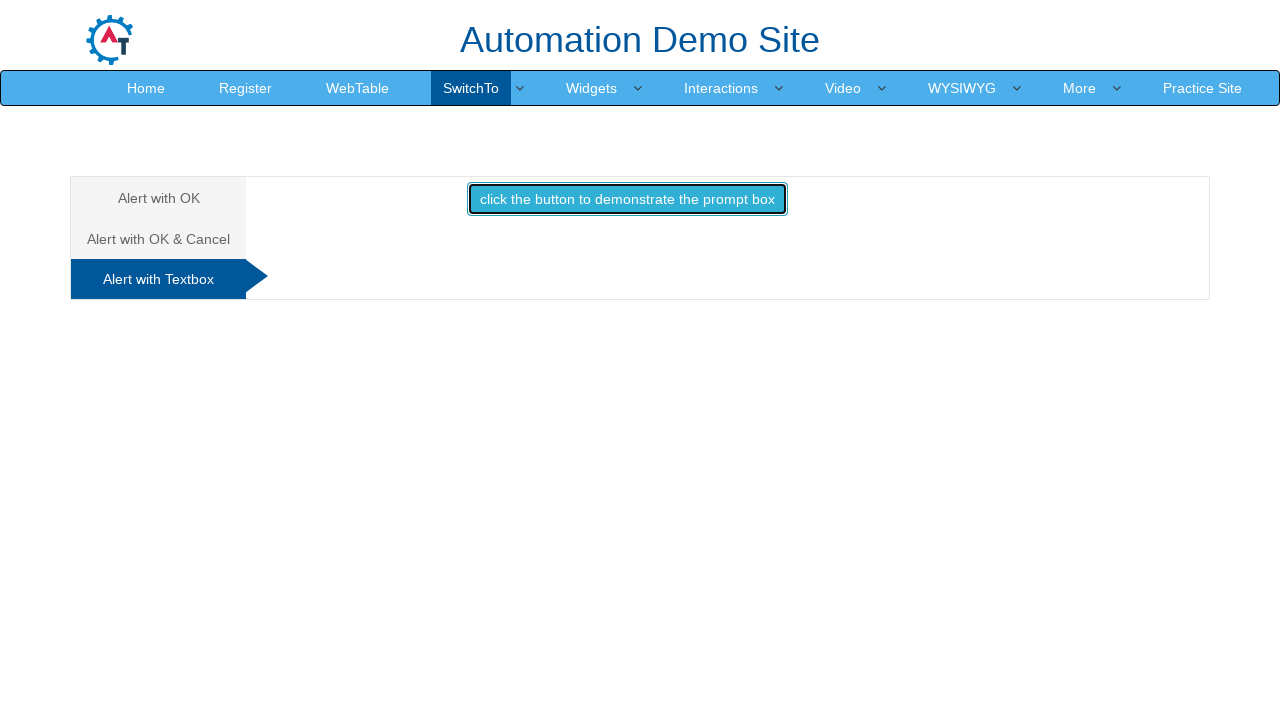